Tests handling of a modern sweet alert by triggering it and closing it via the close button

Starting URL: https://letcode.in/alert

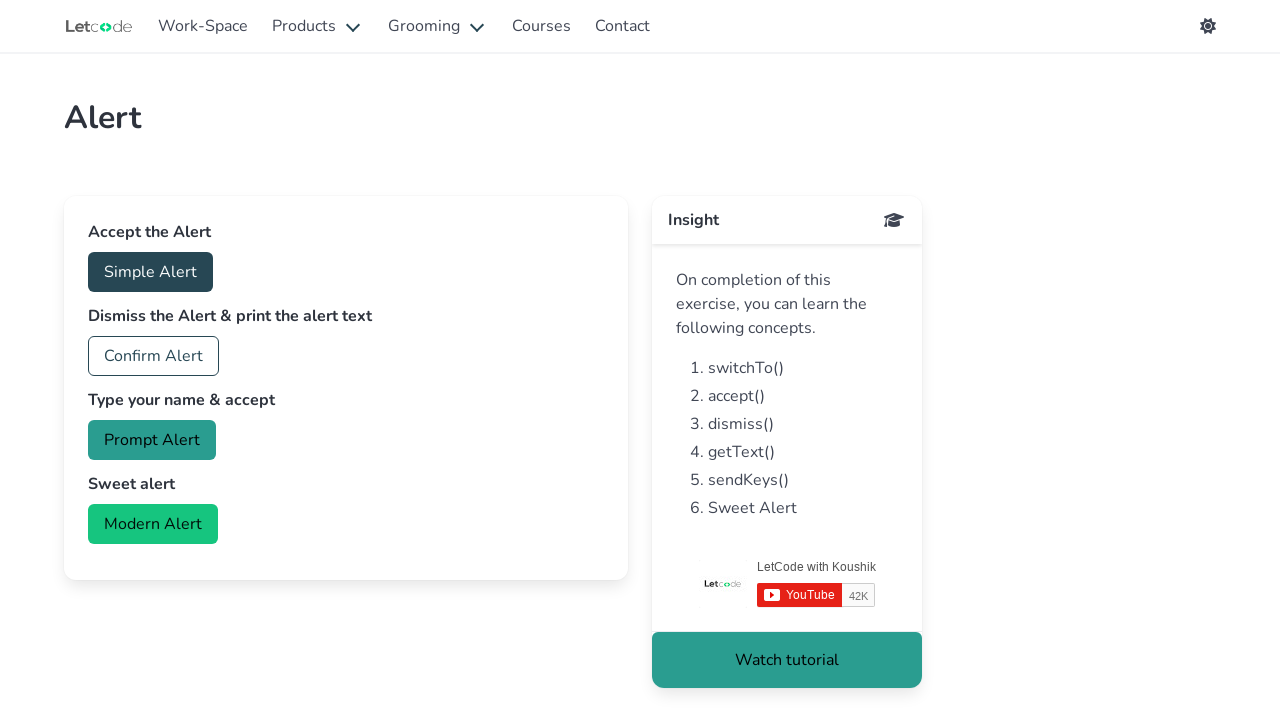

Clicked button to trigger modern SweetAlert at (153, 524) on #modern
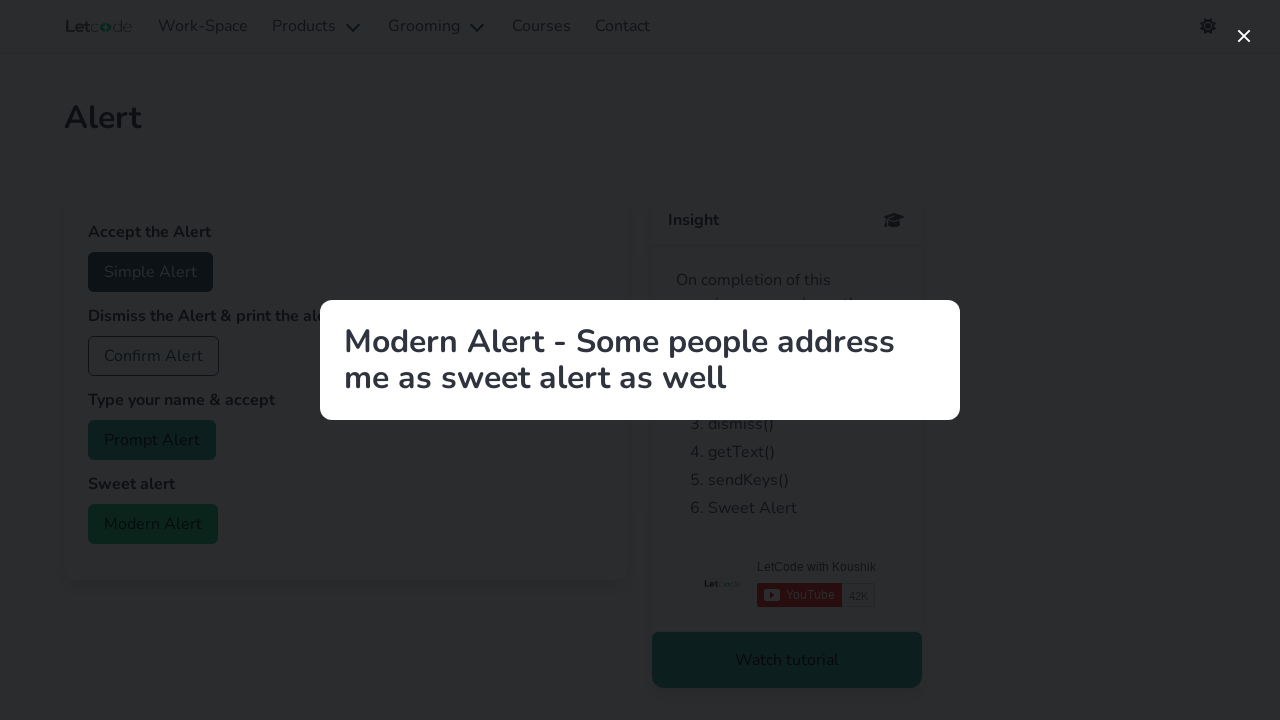

SweetAlert appeared with close button visible
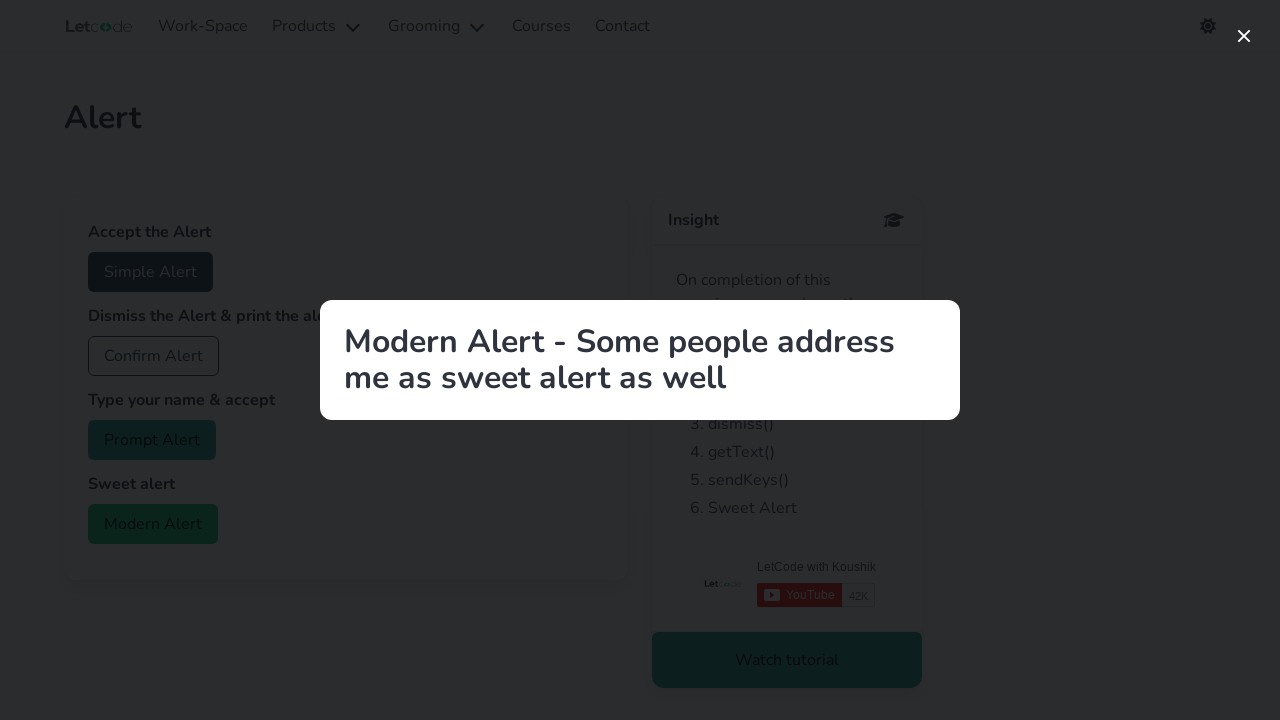

Clicked close button to dismiss SweetAlert at (1244, 36) on button[aria-label='close']
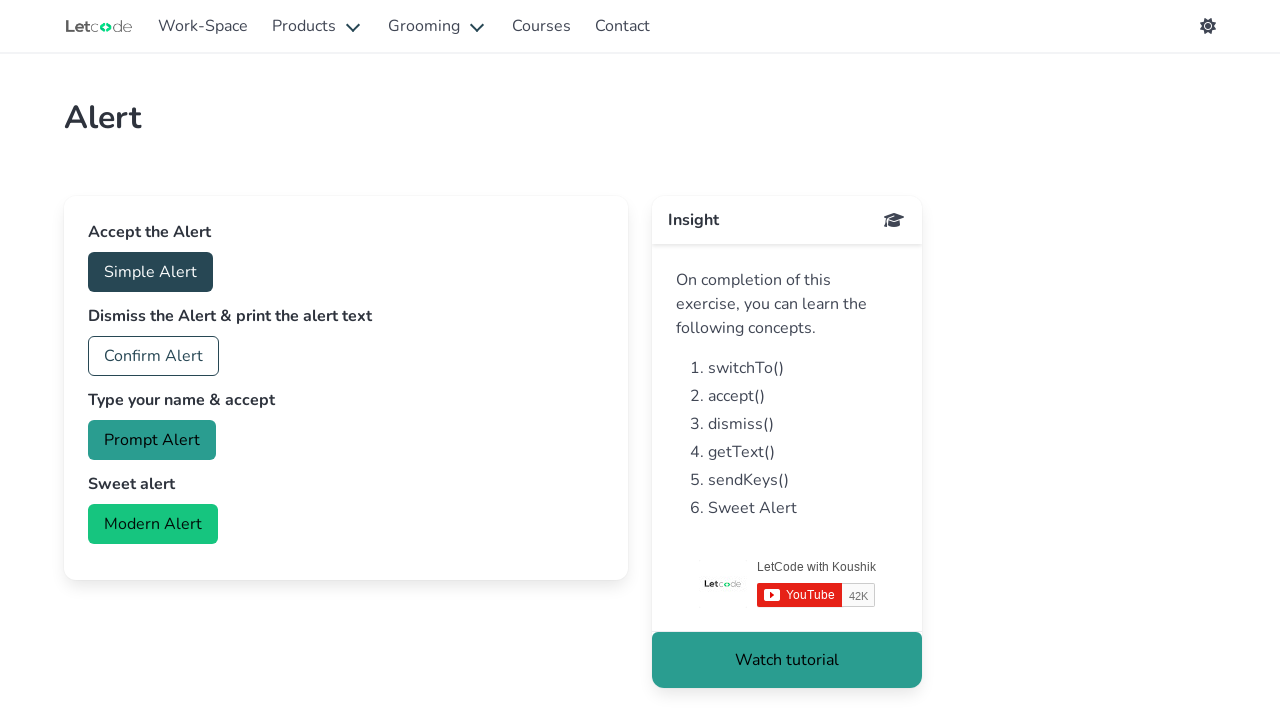

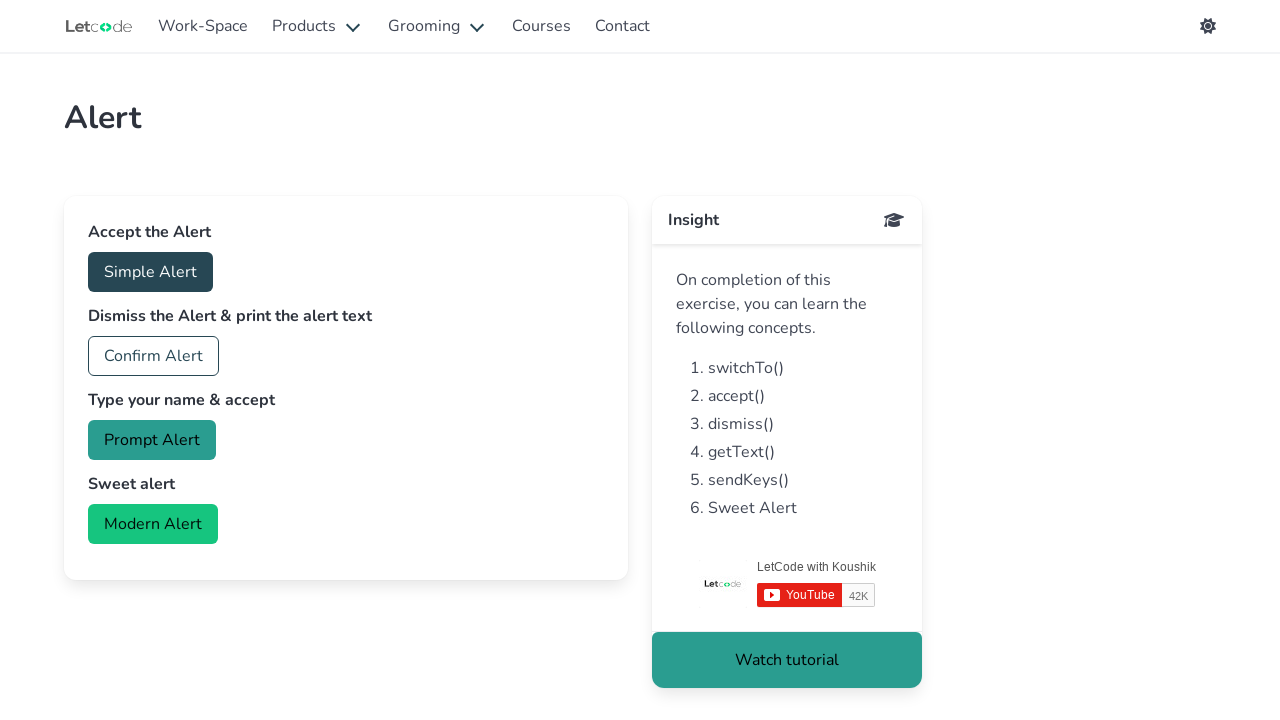